Solves a math problem by extracting two numbers from the page, calculating their sum, selecting the result from a dropdown, and submitting the form

Starting URL: http://suninjuly.github.io/selects1.html

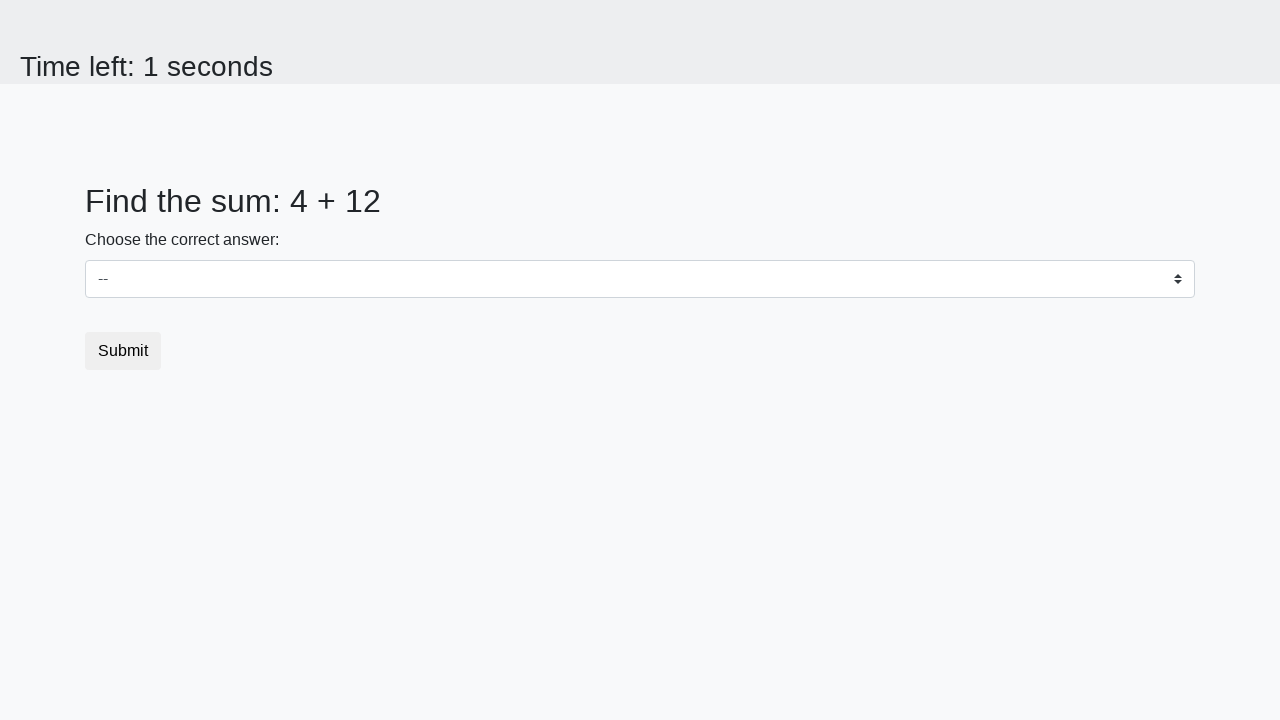

Extracted first number from page element with id 'num1'
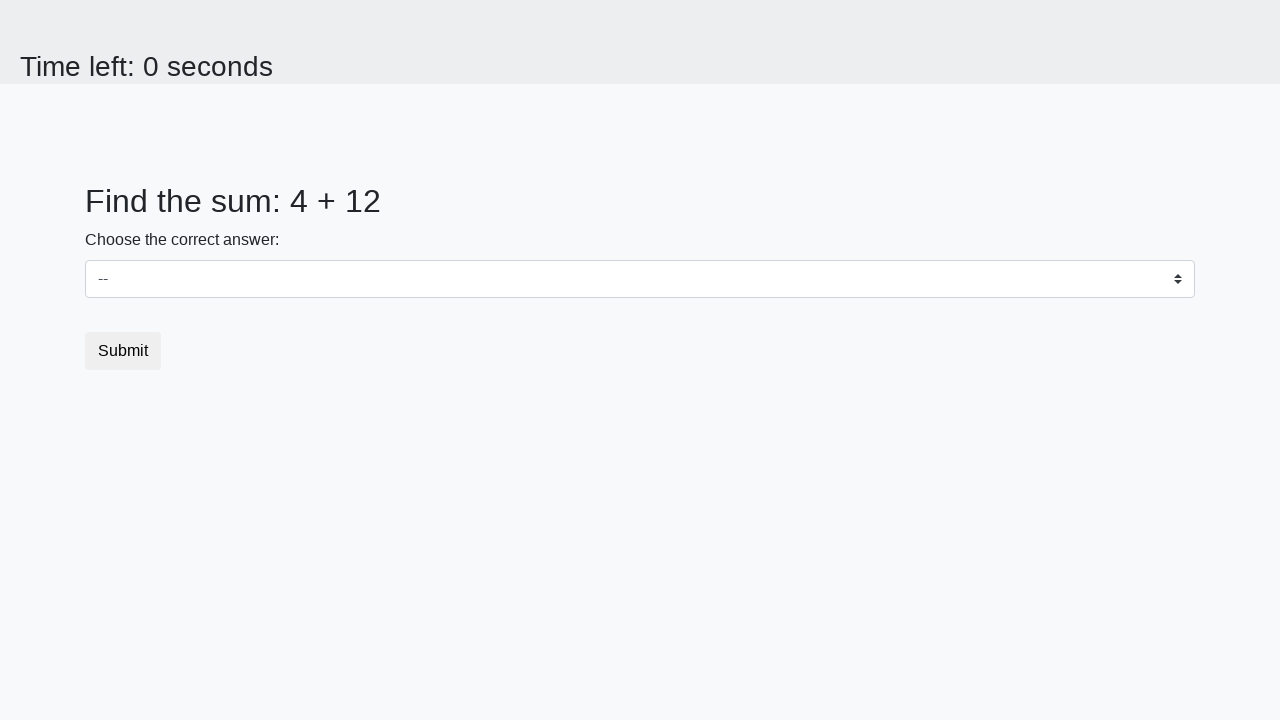

Extracted second number from page element with id 'num2'
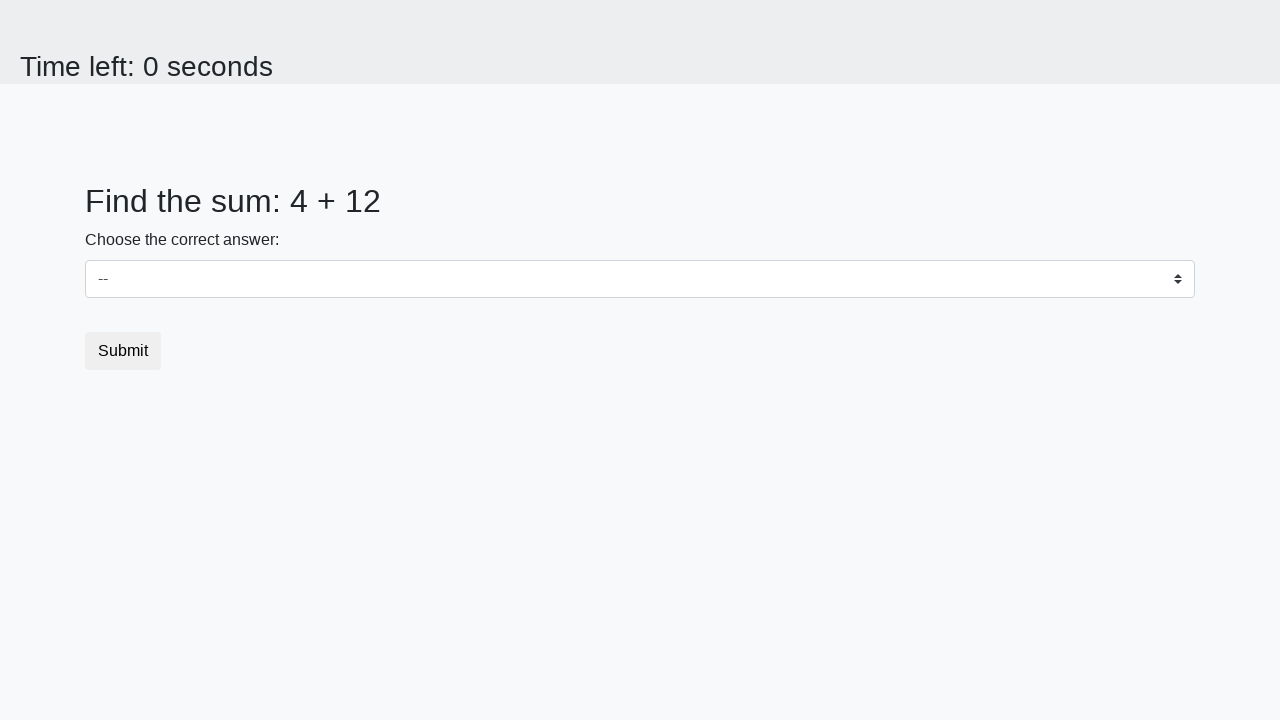

Calculated sum of 4 + 12 = 16
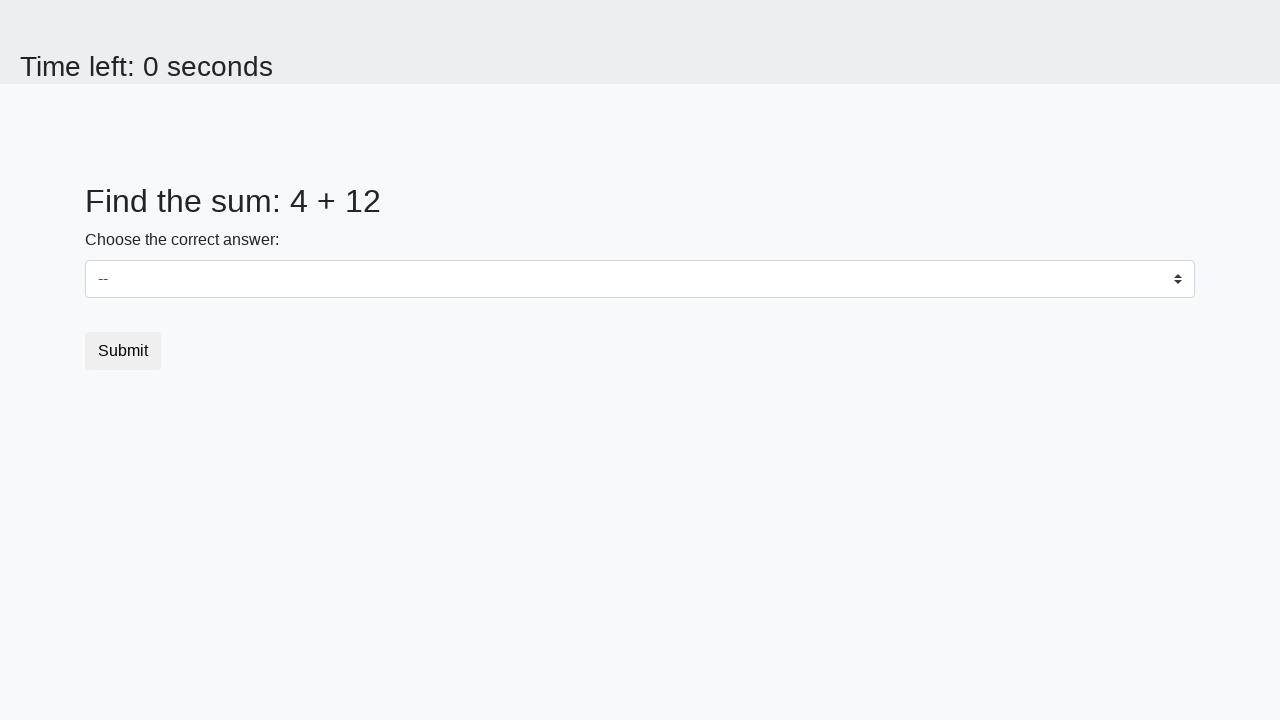

Selected calculated result 16 from dropdown menu on select[id="dropdown"]
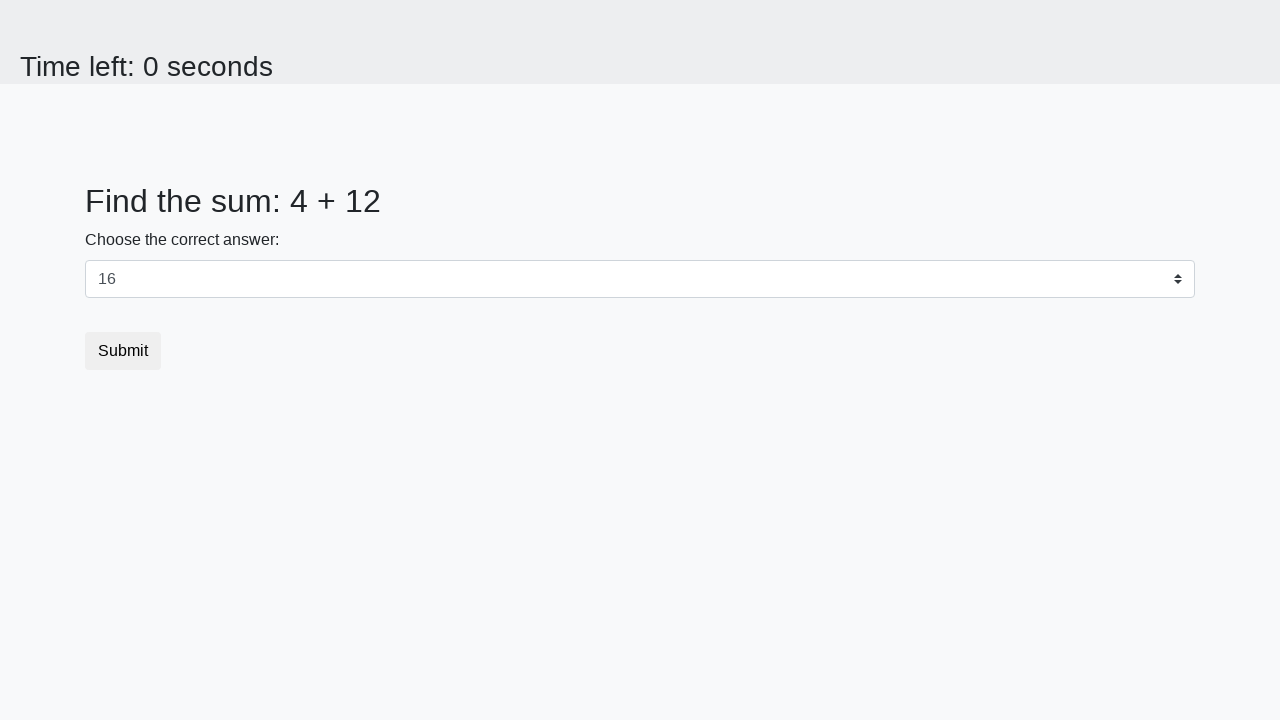

Clicked submit button to complete form at (123, 351) on .btn.btn-default
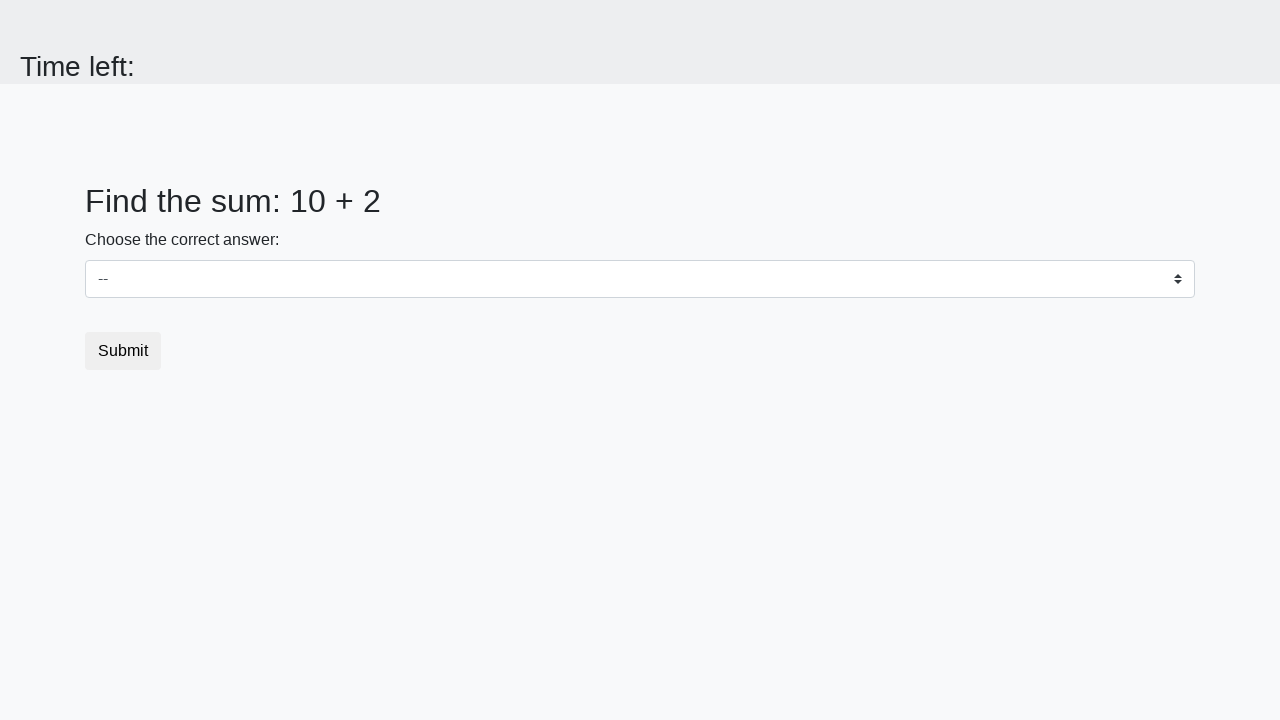

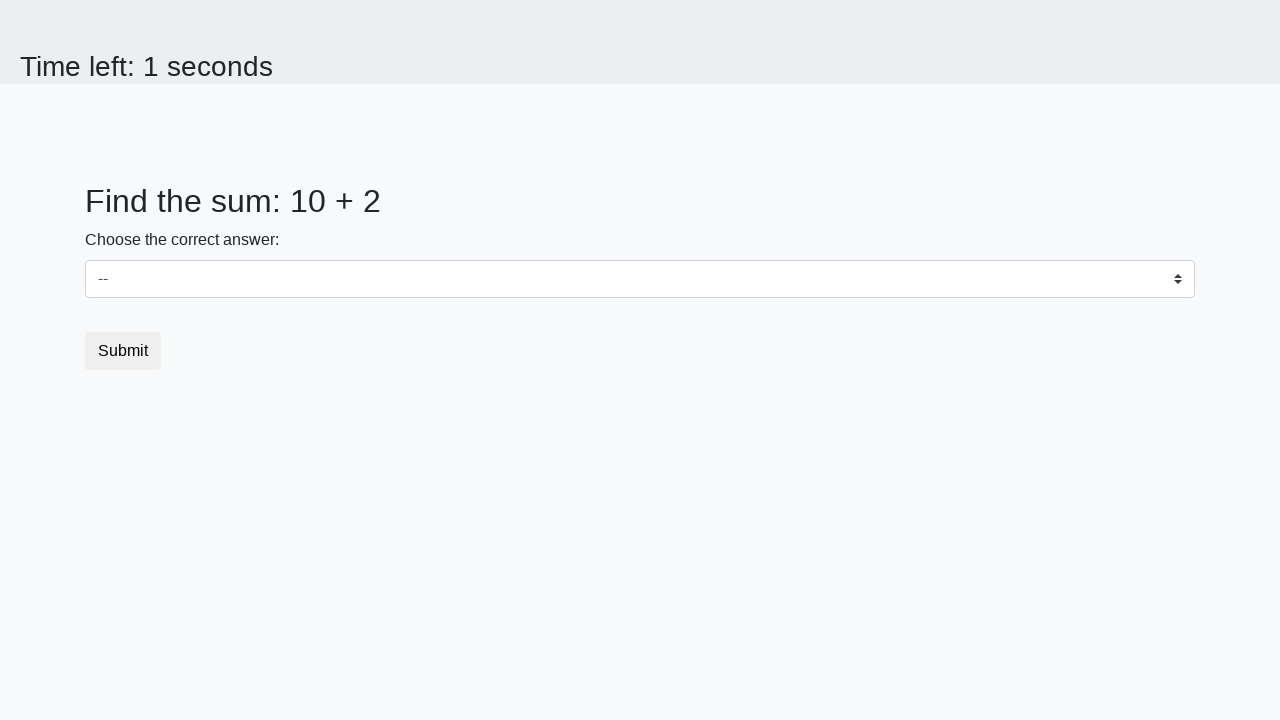